Tests accepting a JavaScript alert and verifying the success message

Starting URL: https://the-internet.herokuapp.com/javascript_alerts

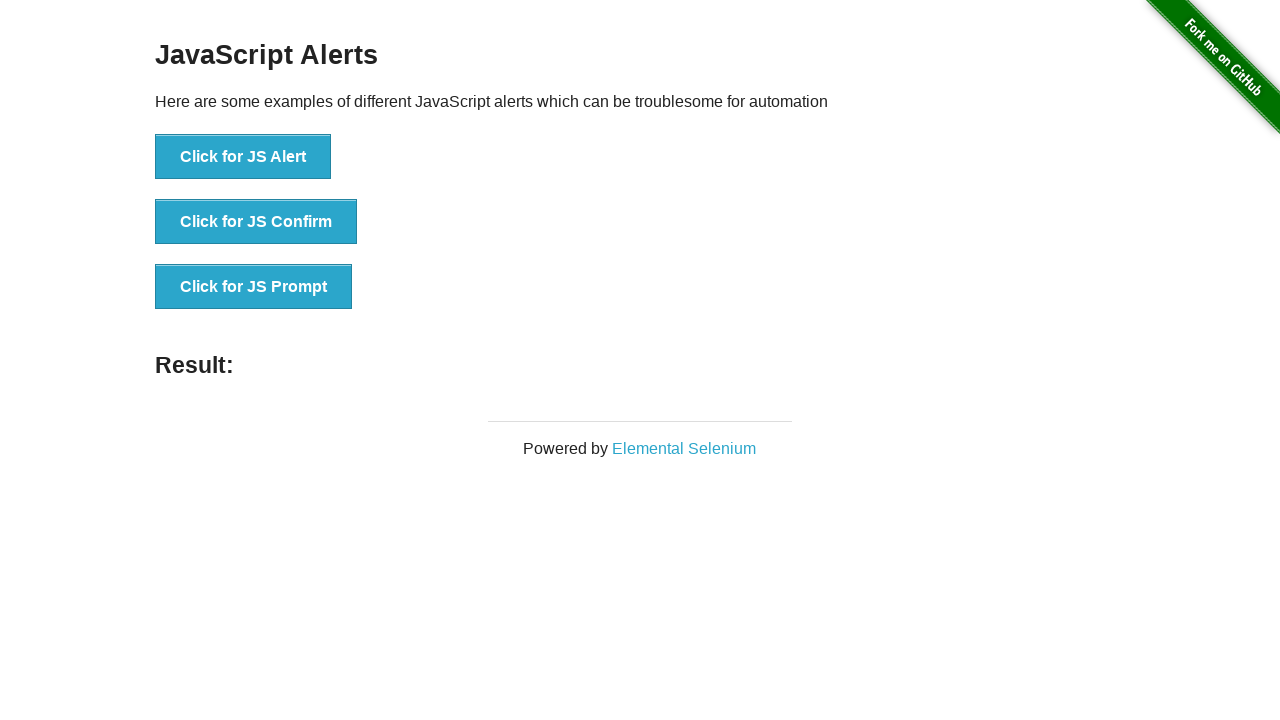

Clicked button to trigger JavaScript alert at (243, 157) on xpath=//button[@onclick='jsAlert()']
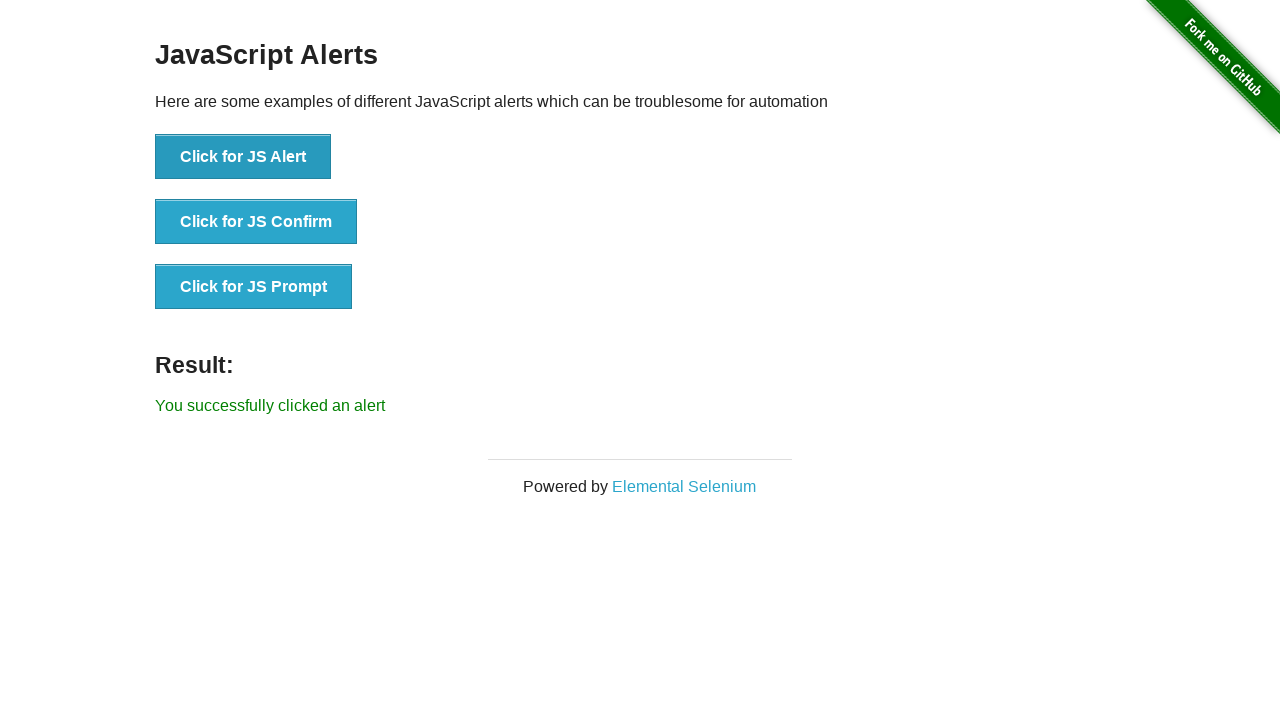

Set up dialog handler to accept alerts
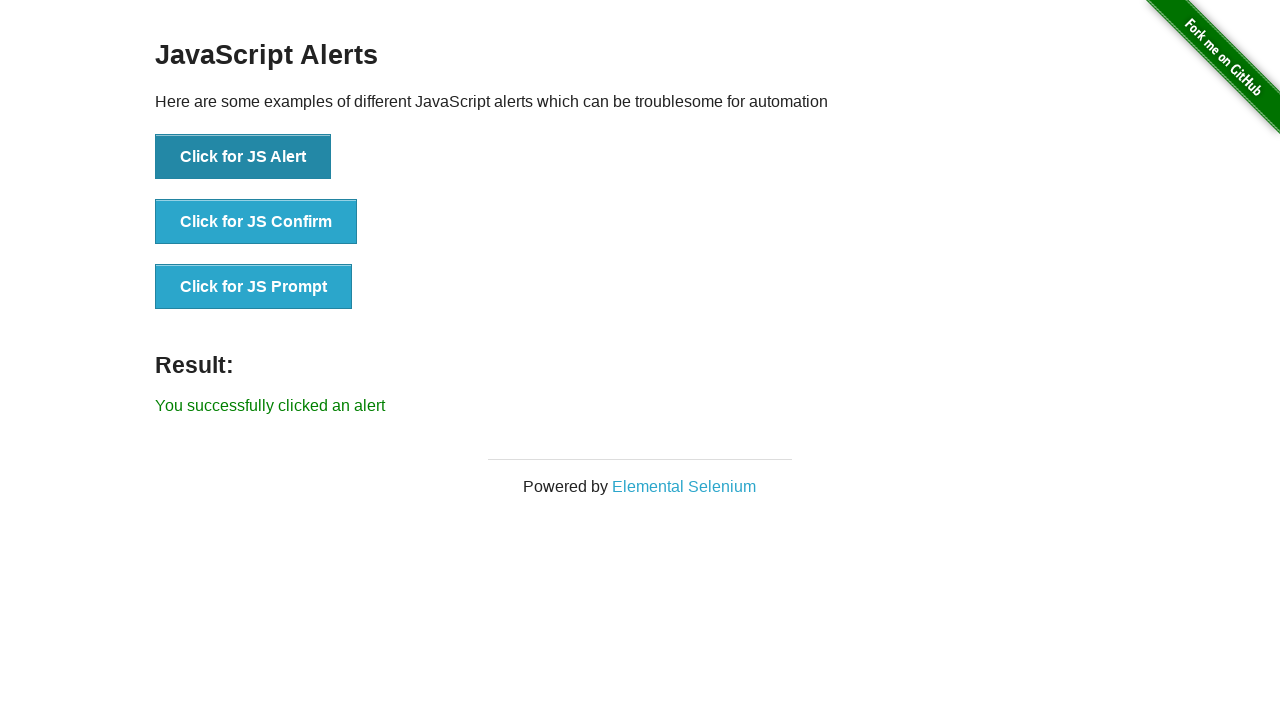

Clicked button to trigger alert and accept it at (243, 157) on xpath=//button[@onclick='jsAlert()']
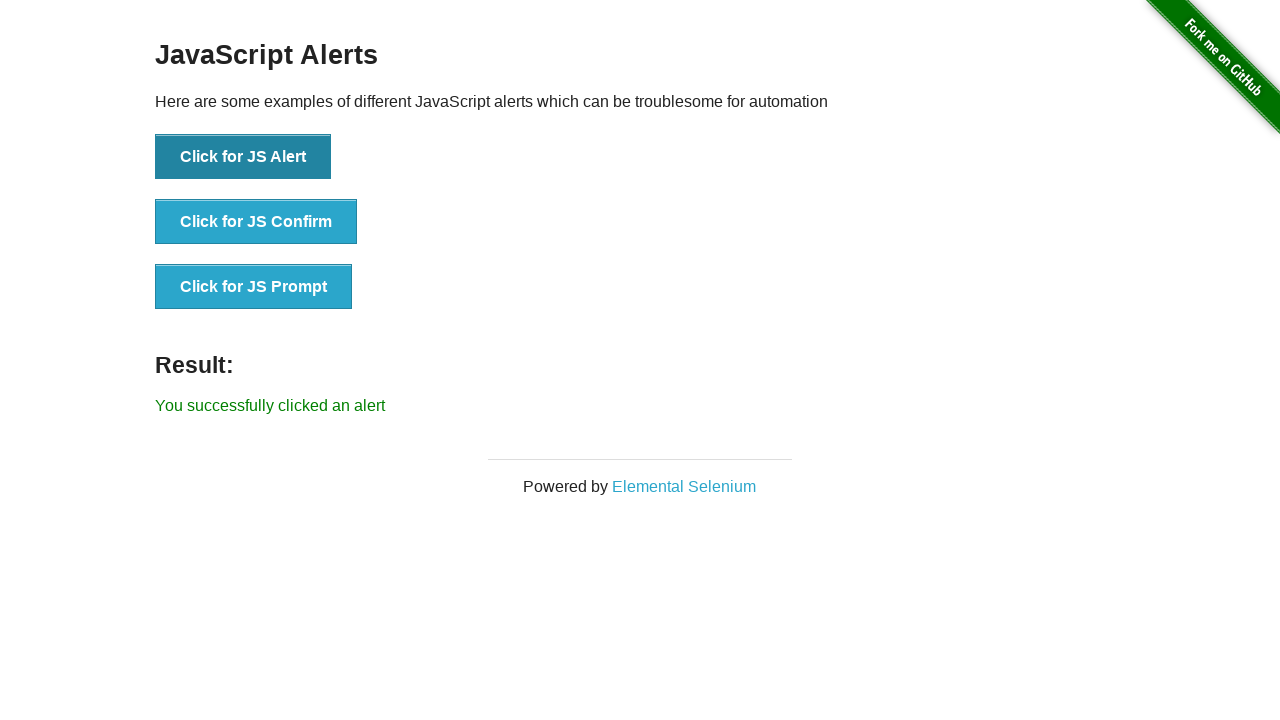

Located result element
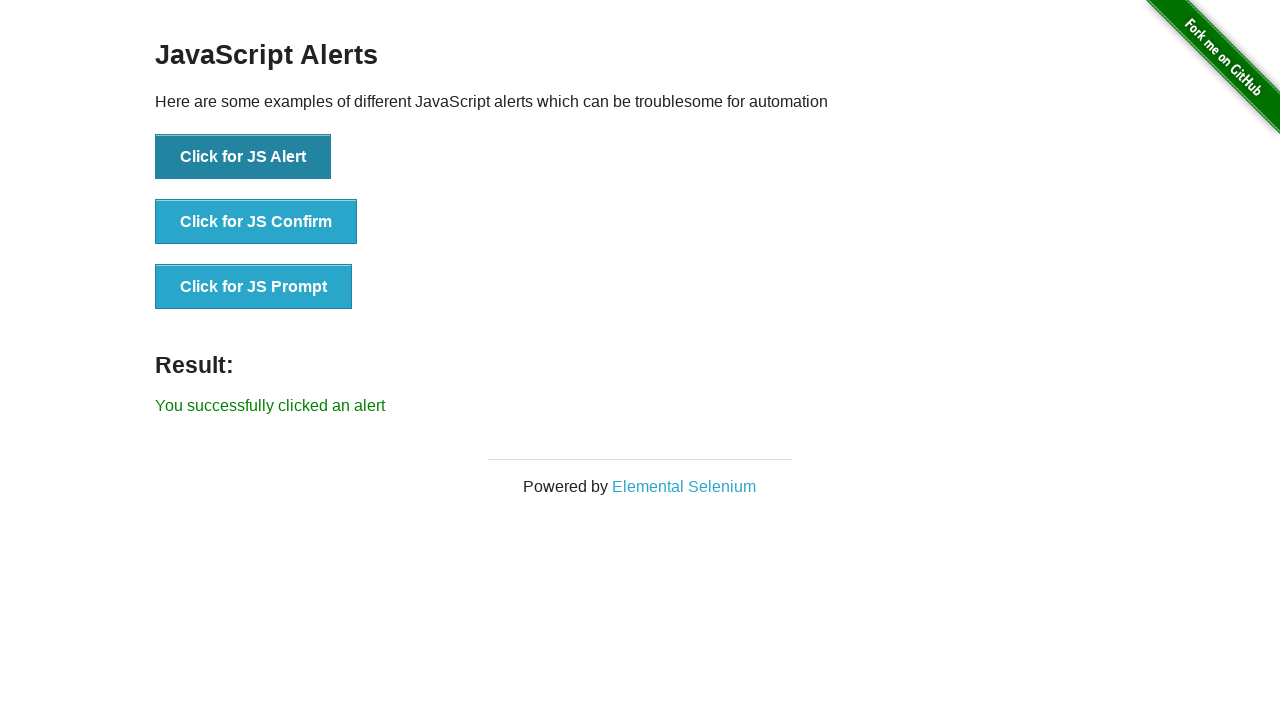

Verified success message: 'You successfully clicked an alert'
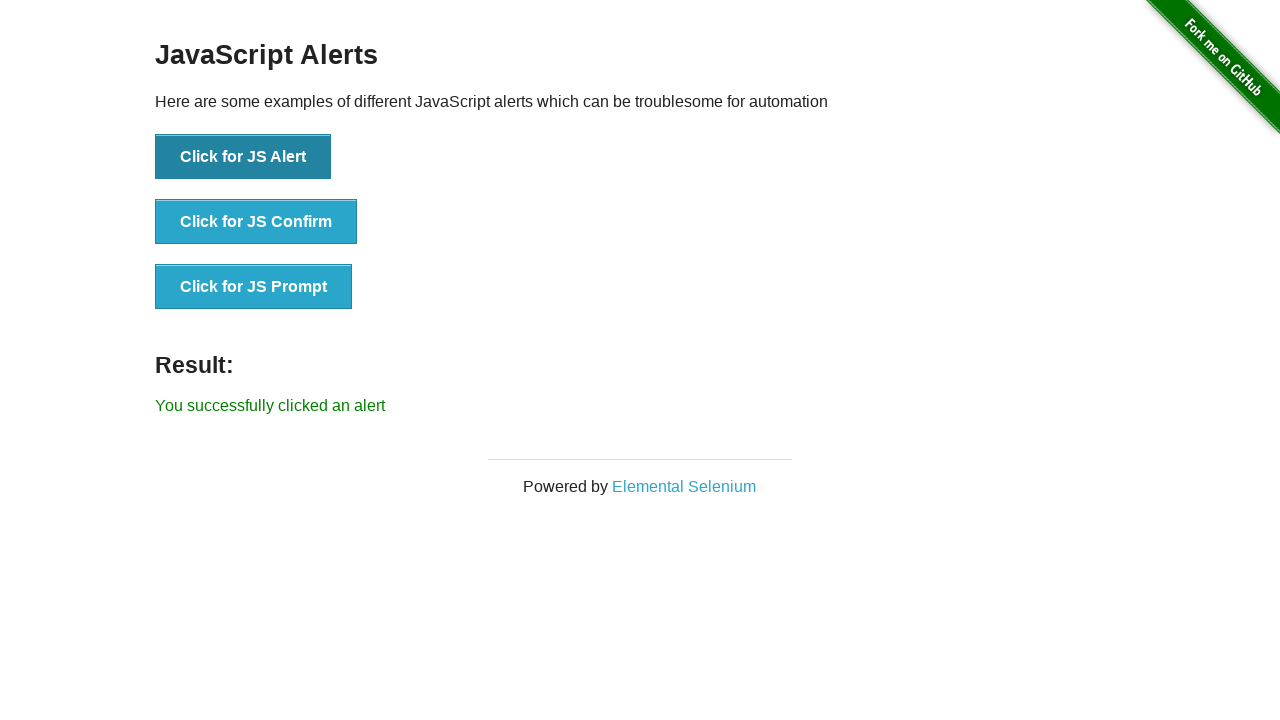

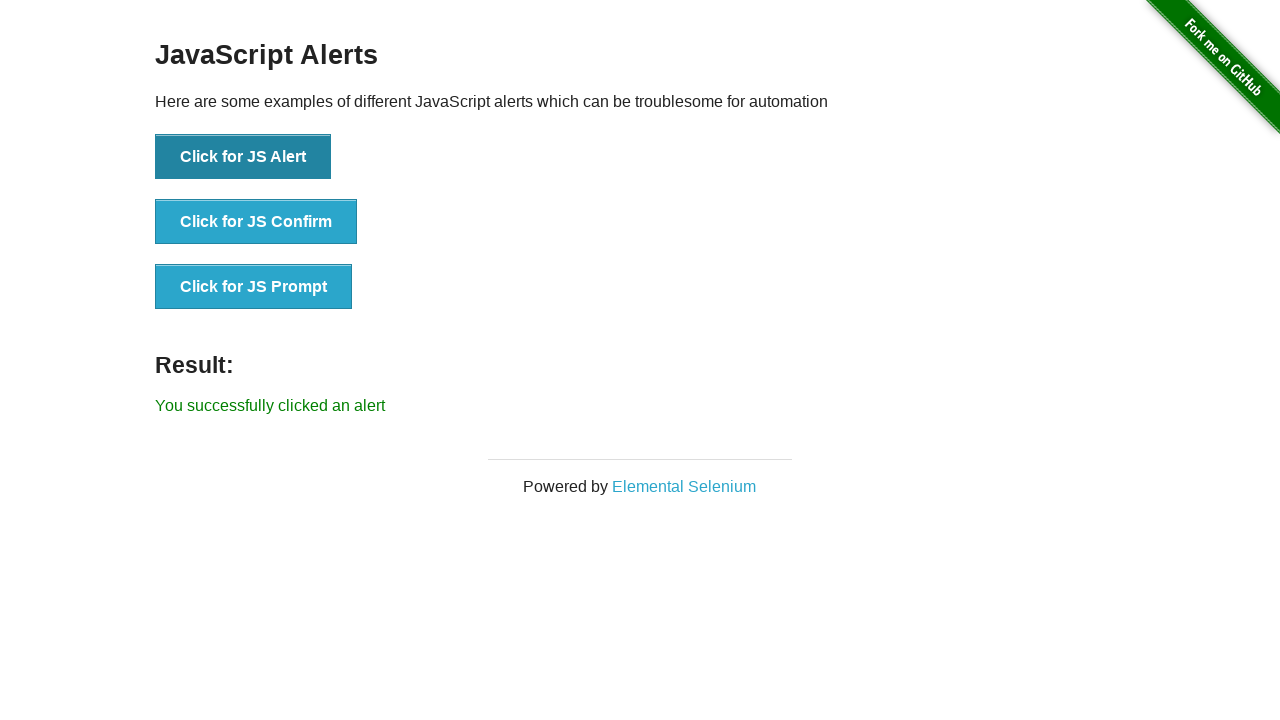